Tests scrolling functionality by scrolling down to a "CYDEO" link element using mouse hover, then scrolling back up using Page Up key presses.

Starting URL: https://practice.cydeo.com/

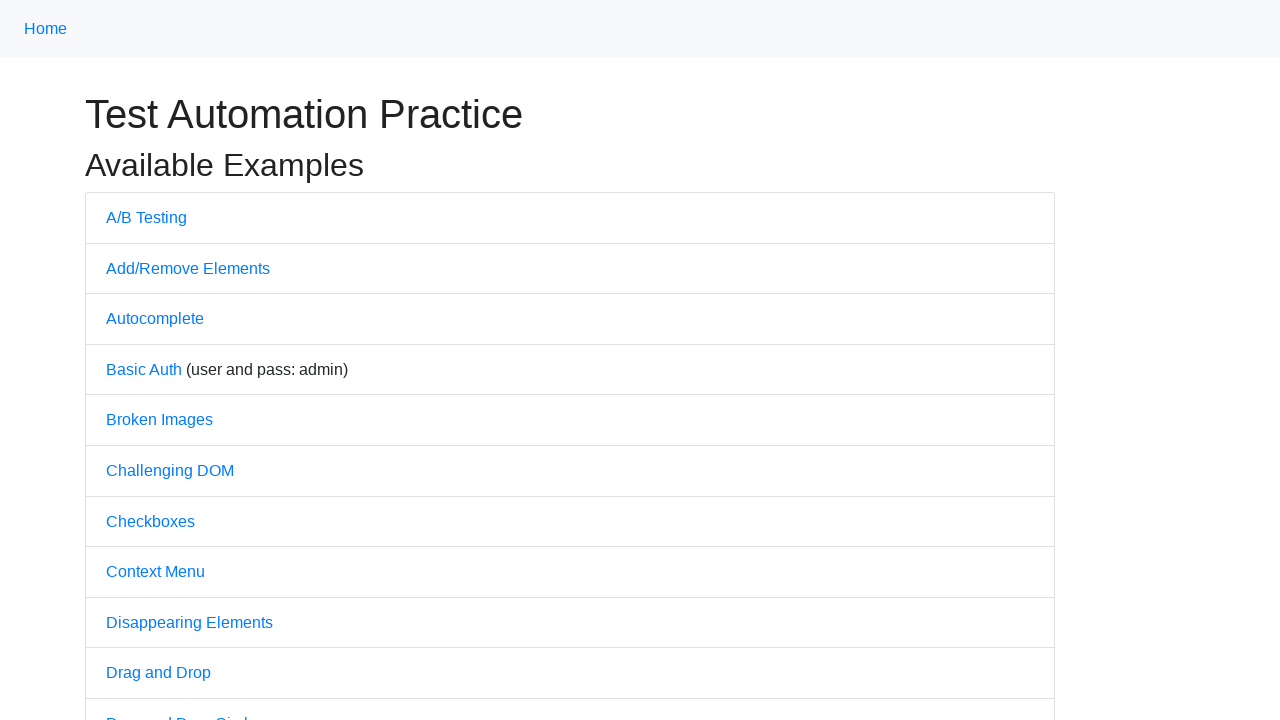

Located the CYDEO link element
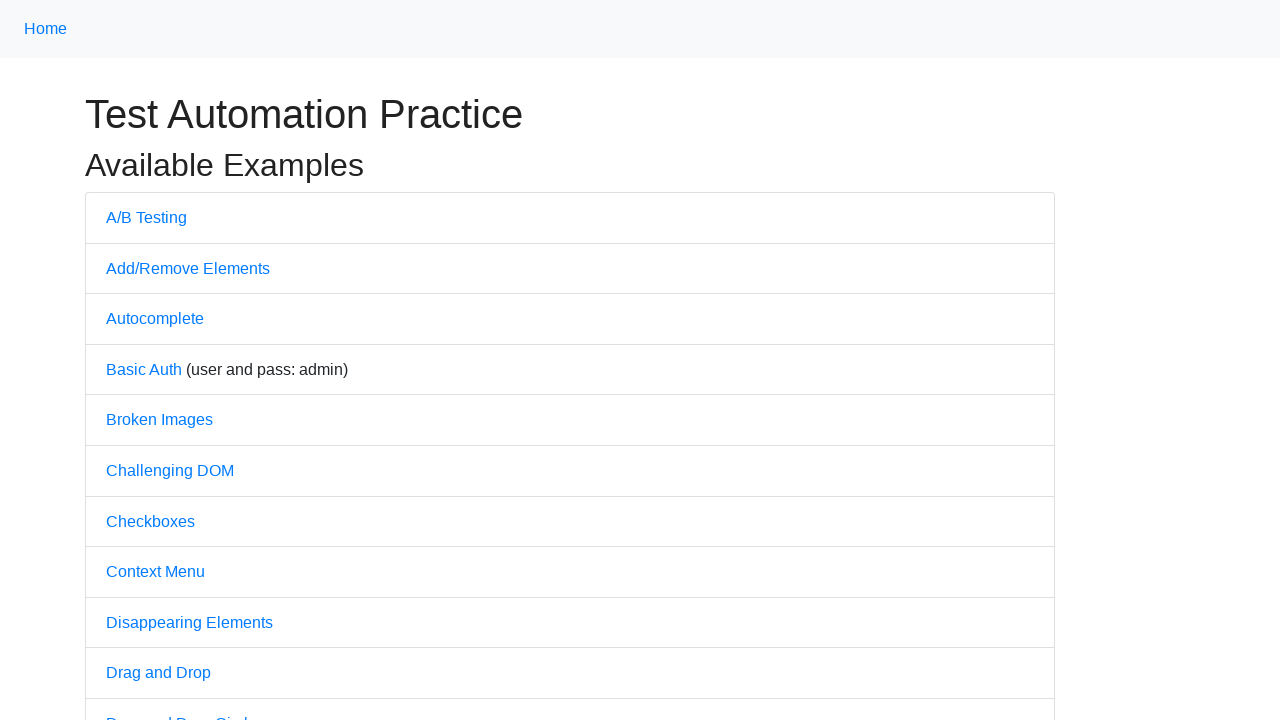

Scrolled down to bring CYDEO link into view
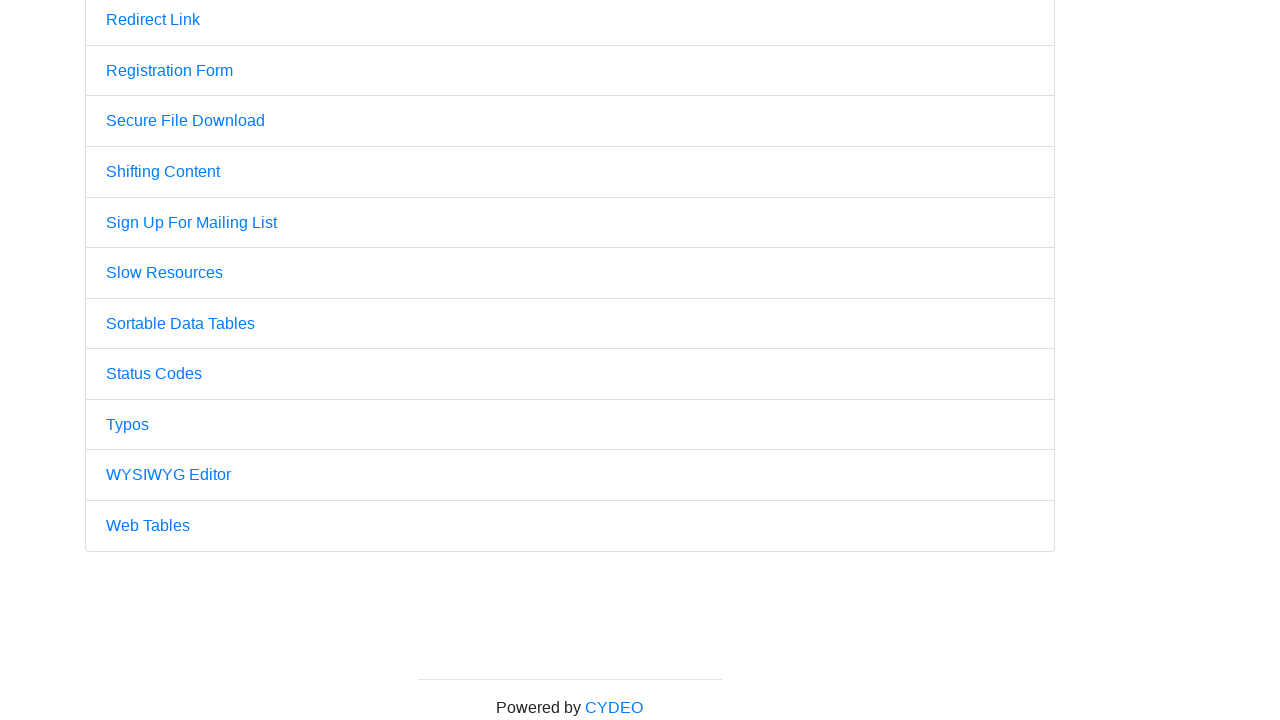

Hovered over the CYDEO link element at (614, 707) on a:has-text('CYDEO')
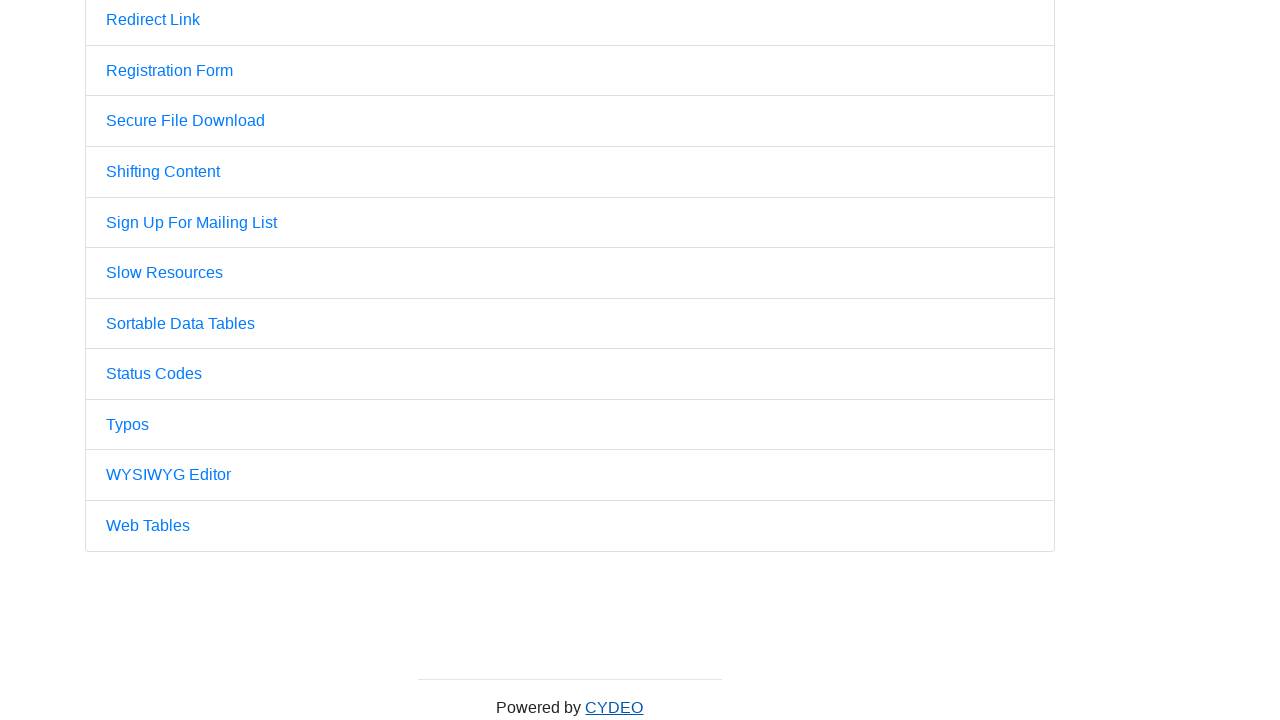

Pressed PageUp key to scroll back up (1/4)
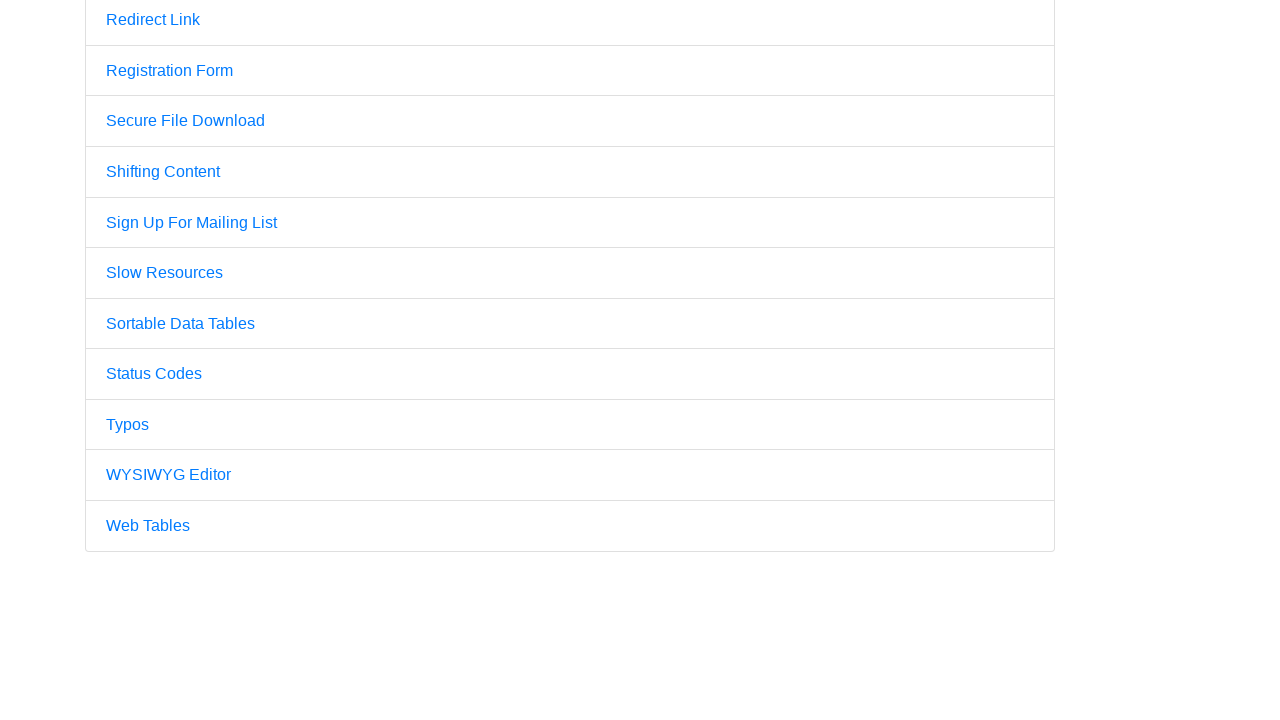

Pressed PageUp key to scroll back up (2/4)
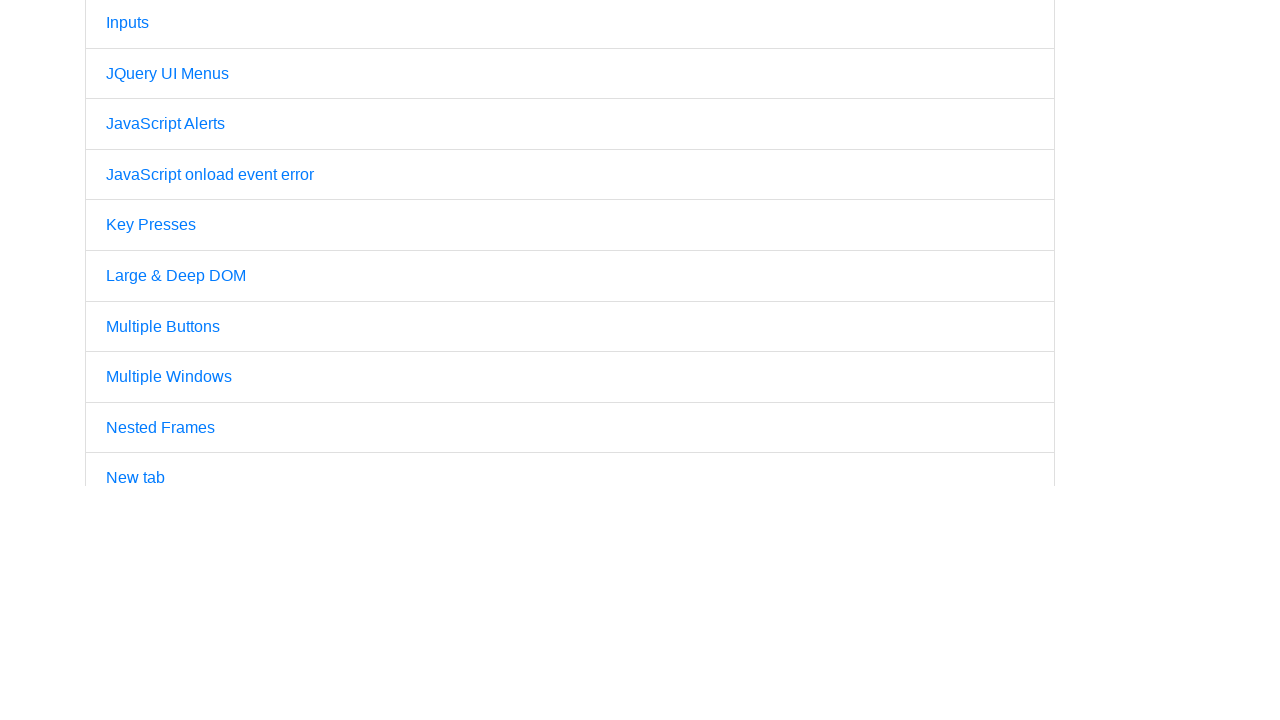

Pressed PageUp key to scroll back up (3/4)
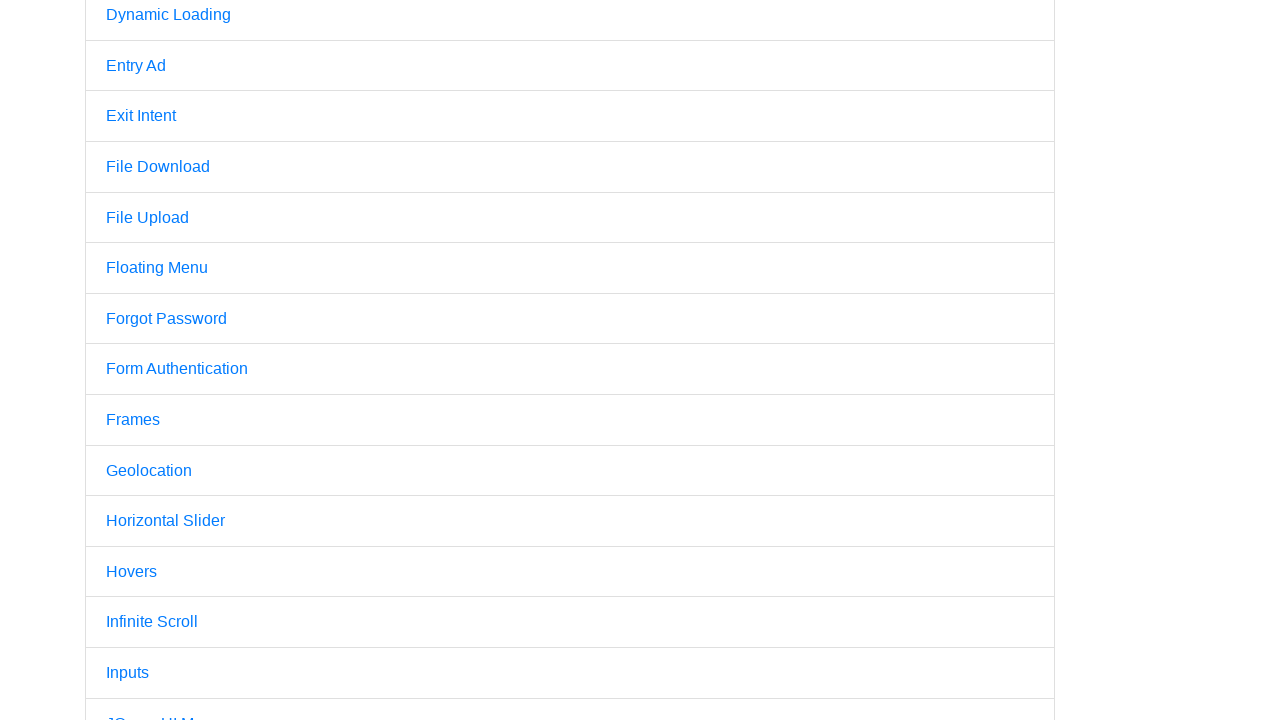

Pressed PageUp key to scroll back up (4/4)
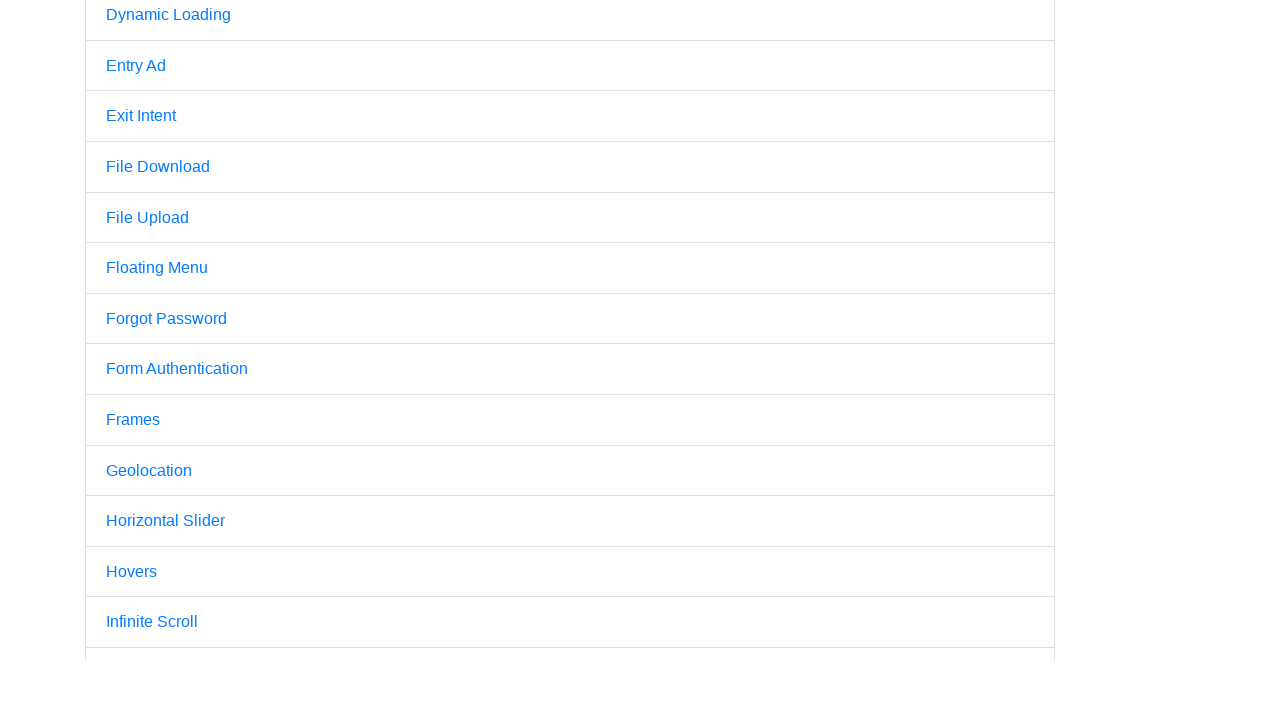

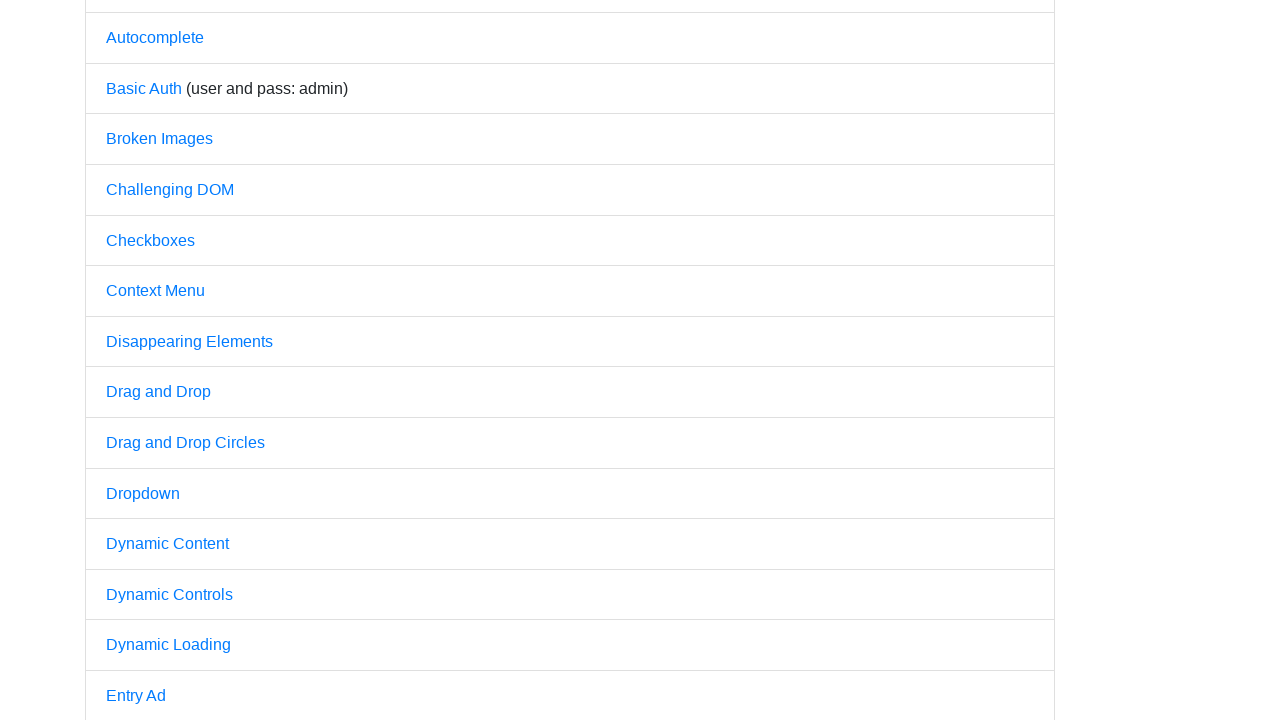